Navigates to a page, clicks a link with a calculated mathematical expression as text, then fills out a form with personal information and submits it

Starting URL: http://suninjuly.github.io/find_link_text

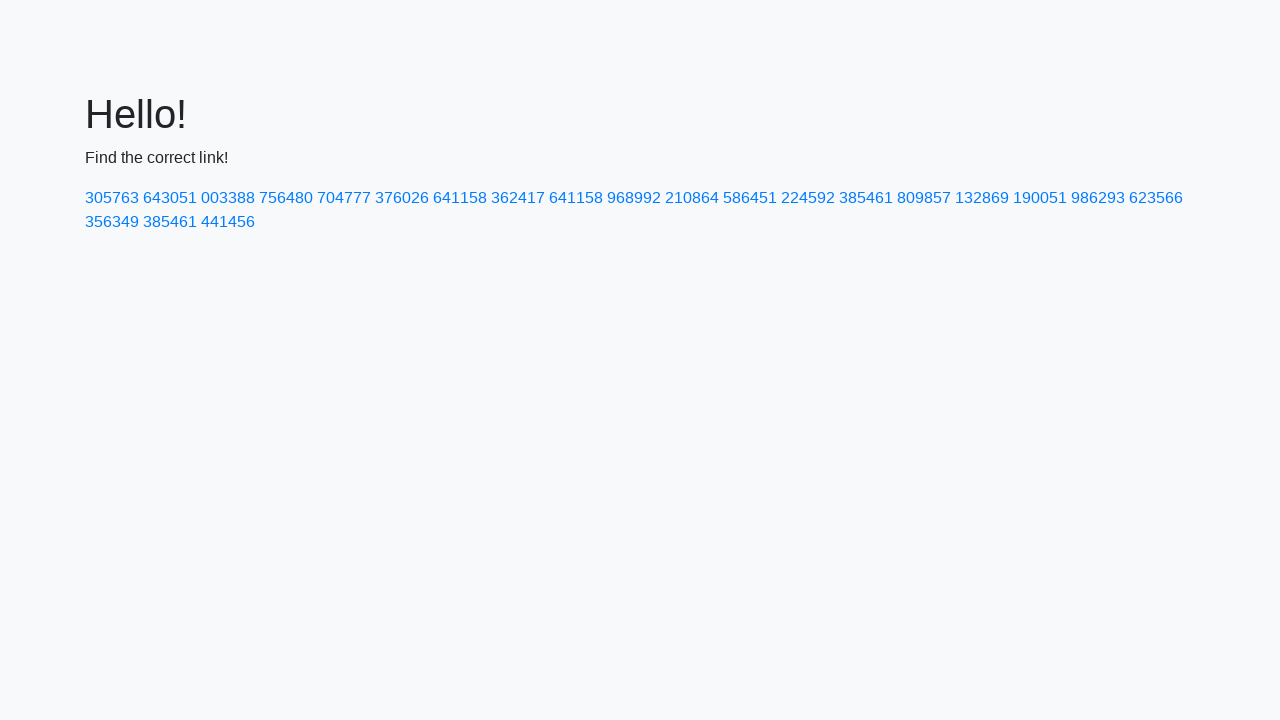

Clicked link with calculated mathematical expression: 224592 at (808, 198) on text=224592
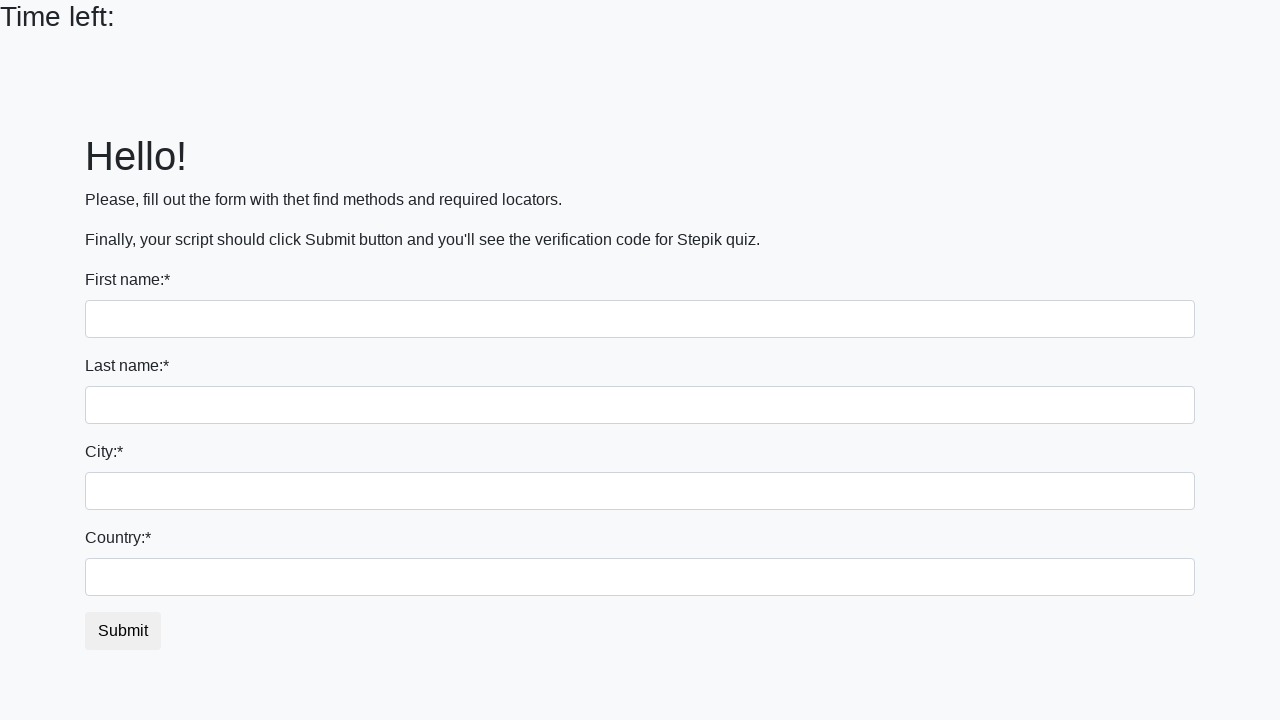

Filled first name field with 'Ivan' on input[name='first_name']
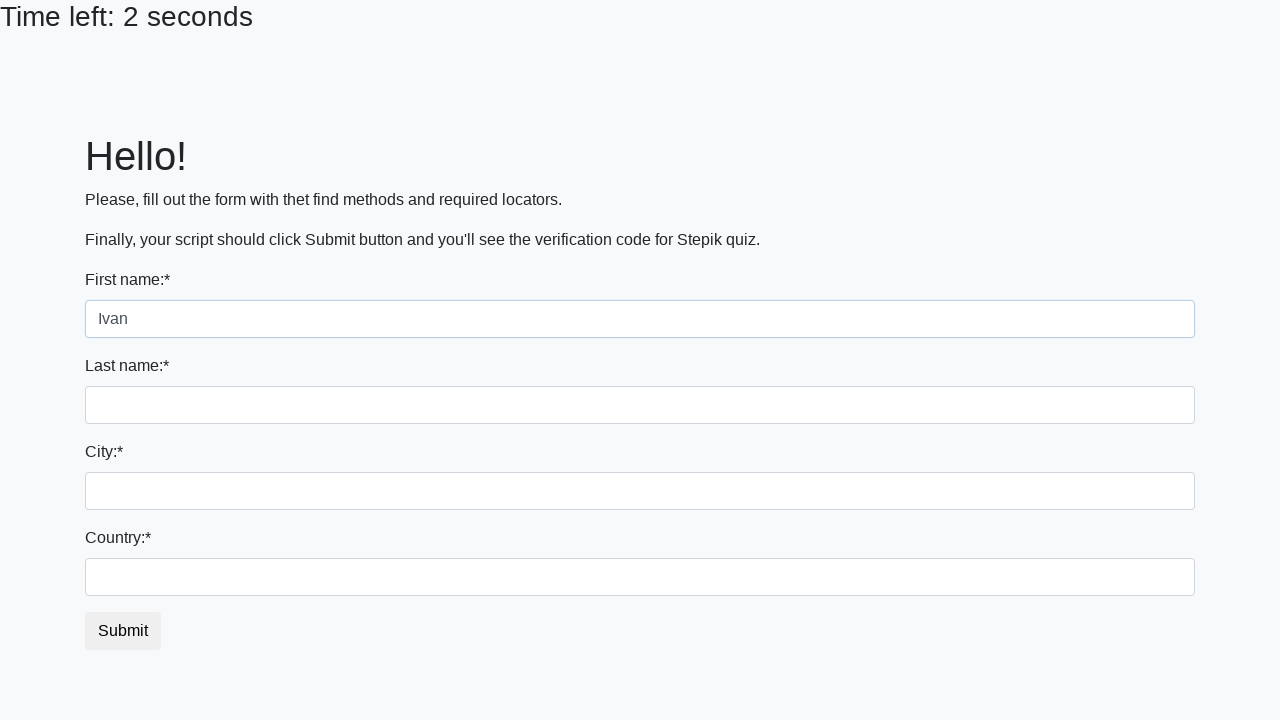

Filled last name field with 'Petrov' on input[name='last_name']
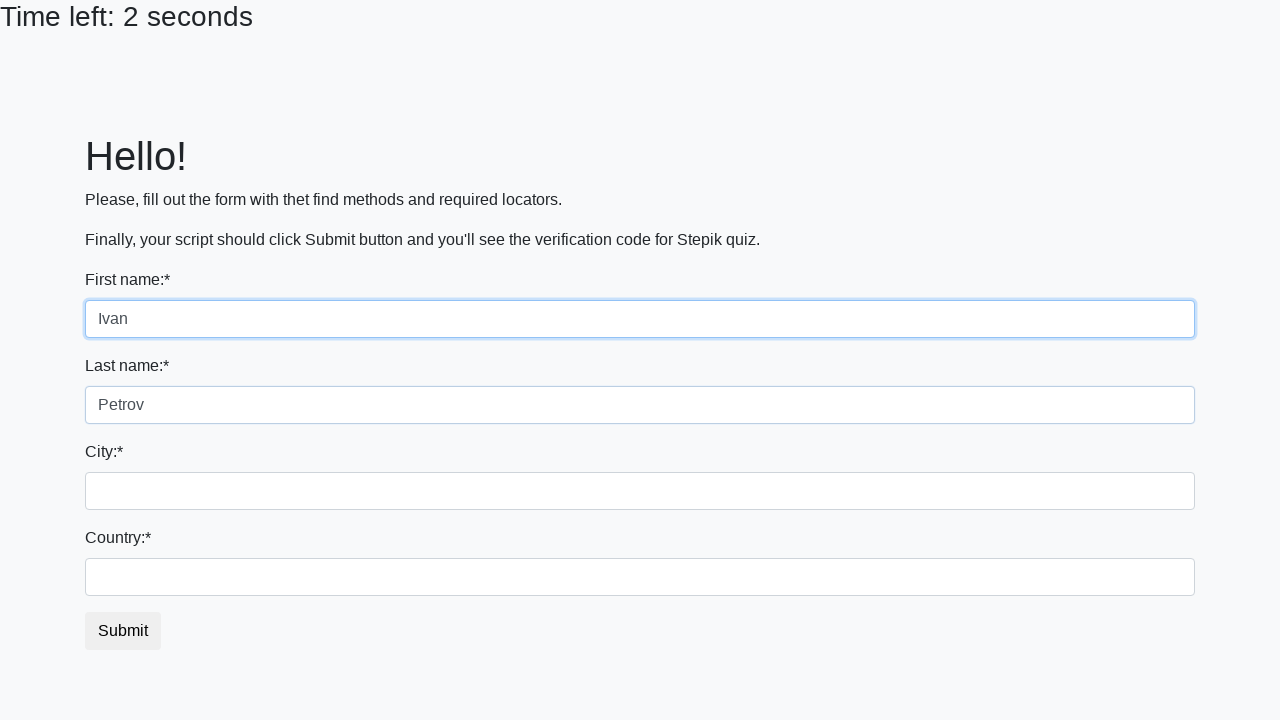

Filled city field with 'Smolensk' on input.city
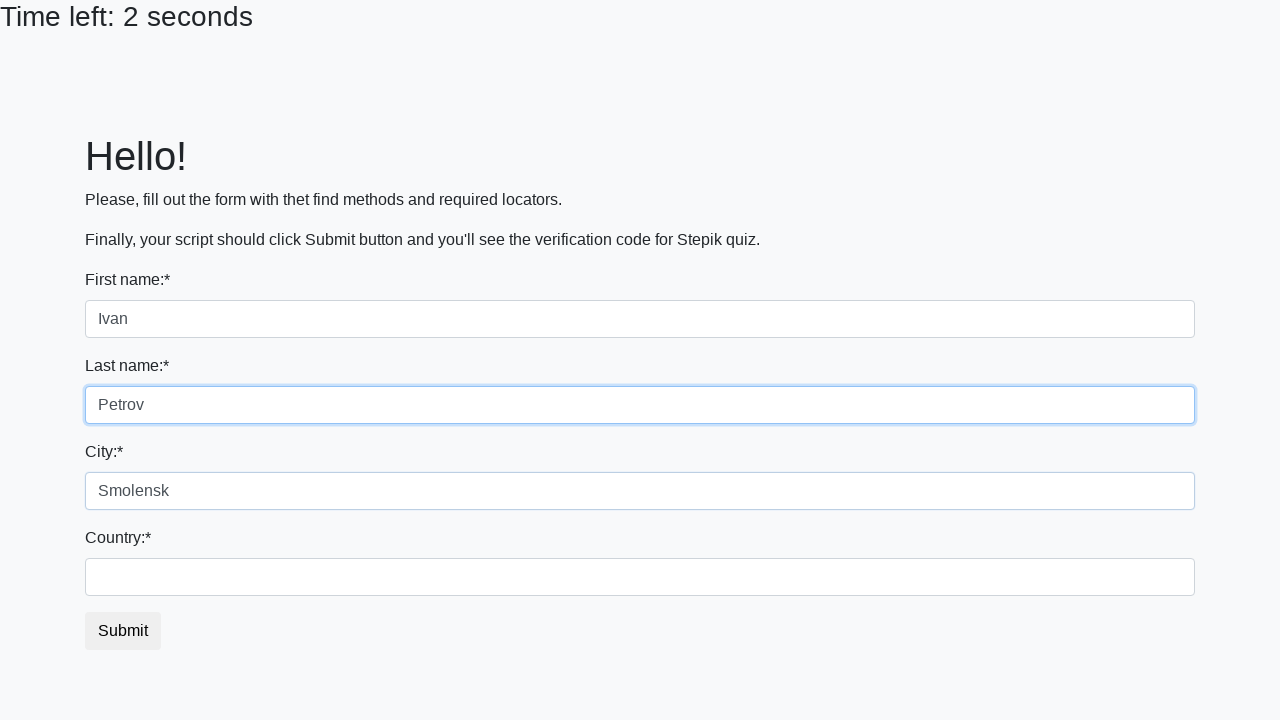

Filled country field with 'Russia' on #country
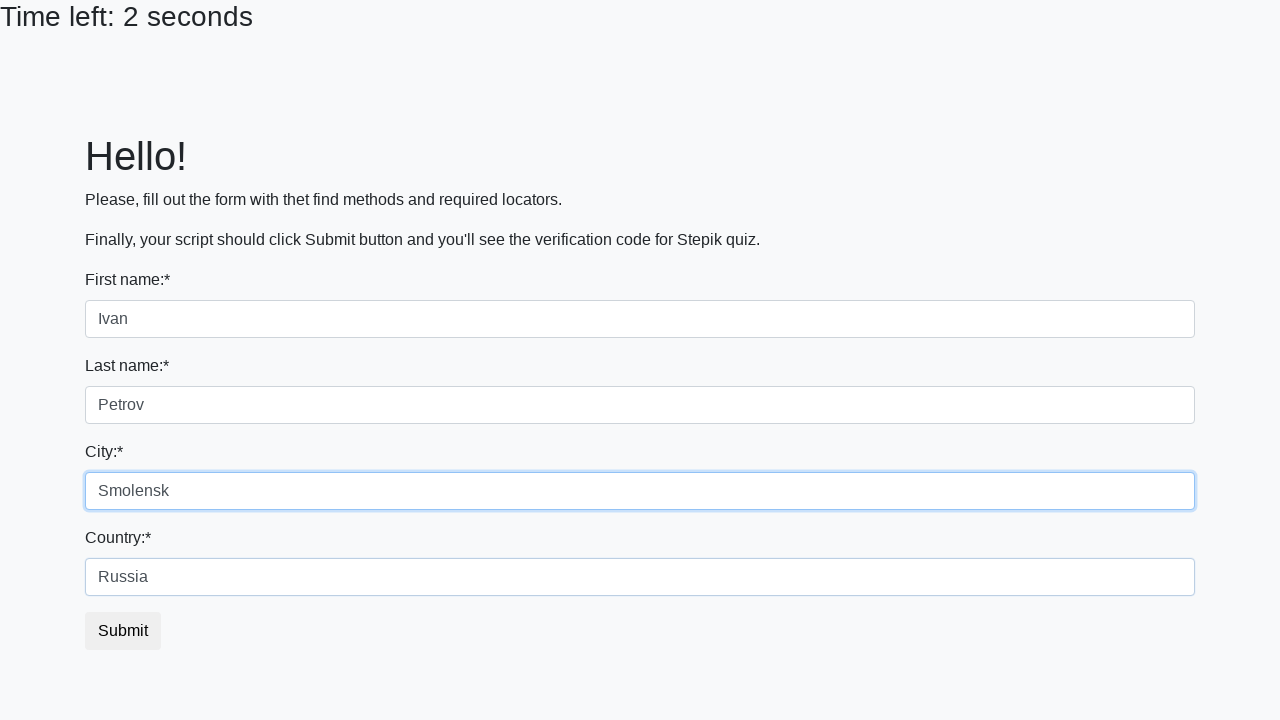

Clicked submit button to submit the form at (123, 631) on button[type='submit']
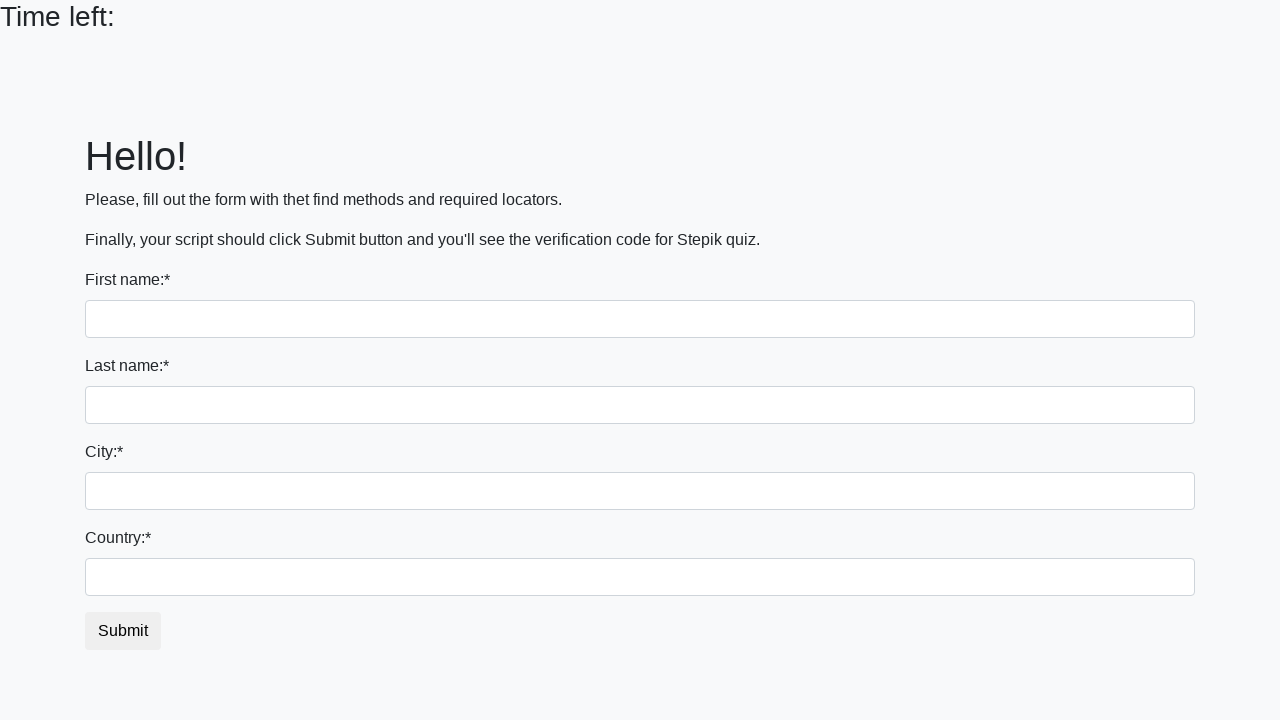

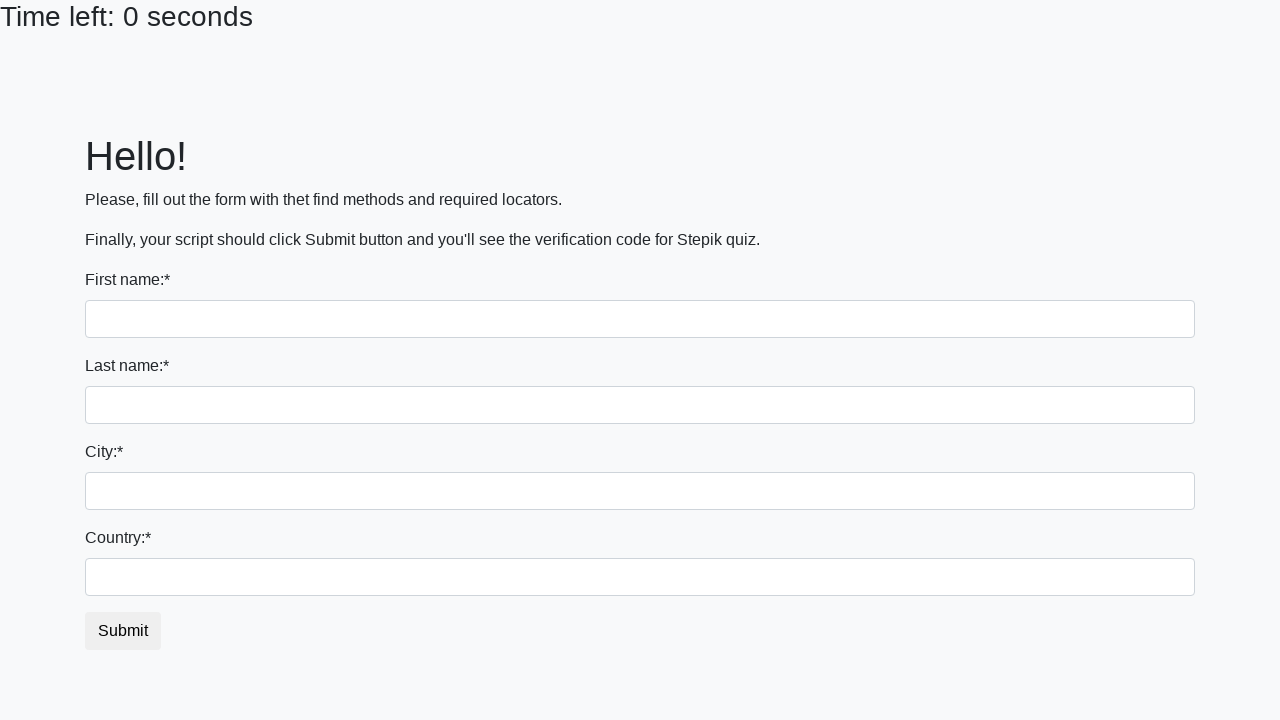